Tests JavaScript alert handling by clicking a button that triggers an alert and then accepting the alert dialog

Starting URL: https://demoqa.com/alerts

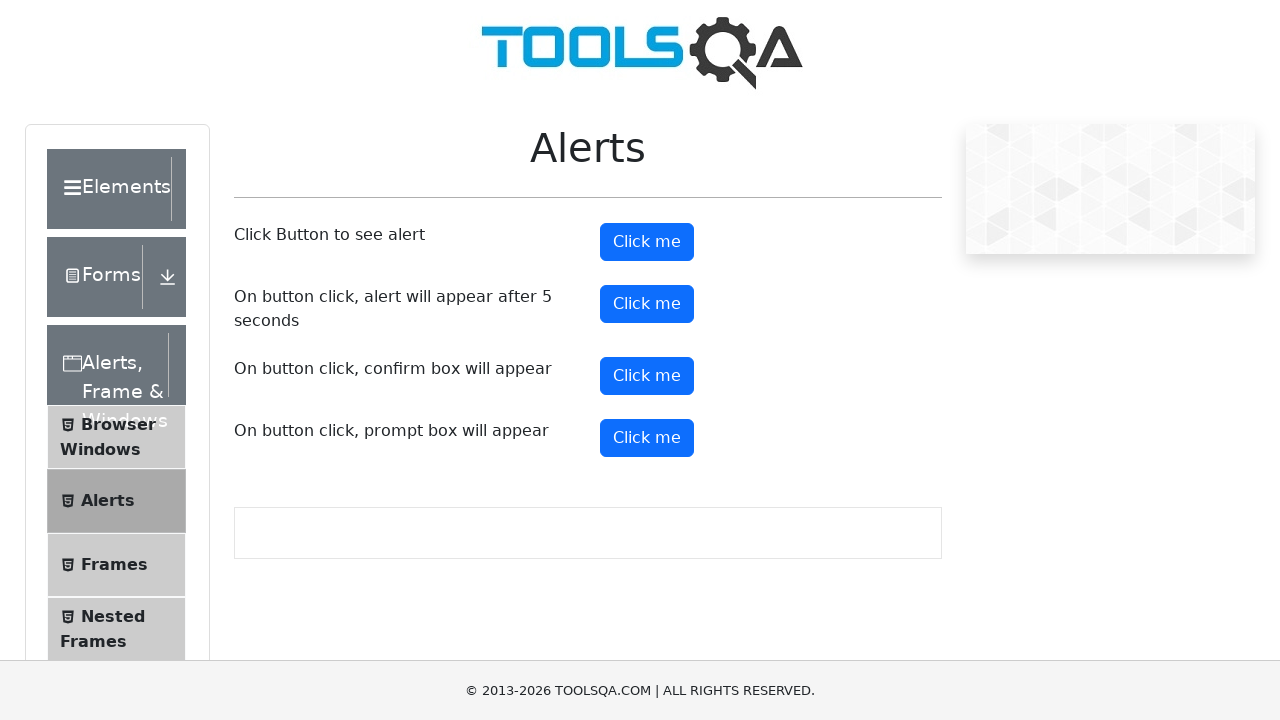

Set up dialog handler to automatically accept alerts
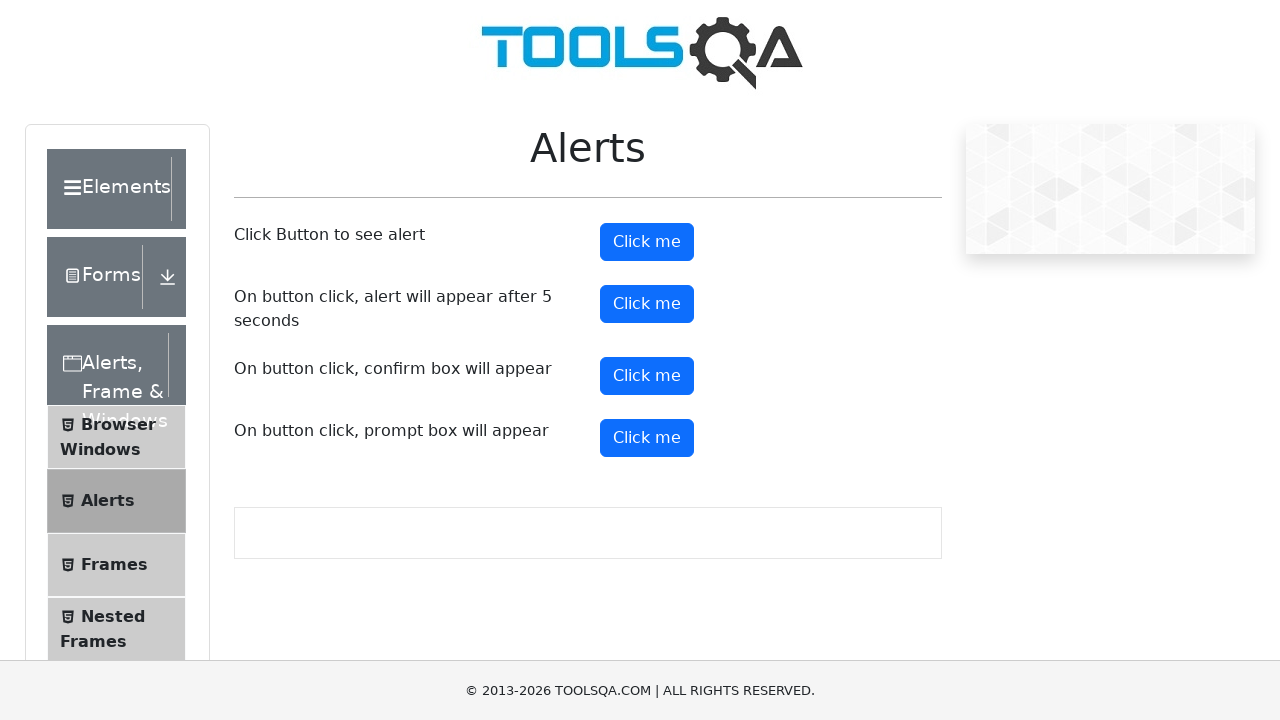

Clicked the alert button to trigger JavaScript alert at (647, 242) on button#alertButton
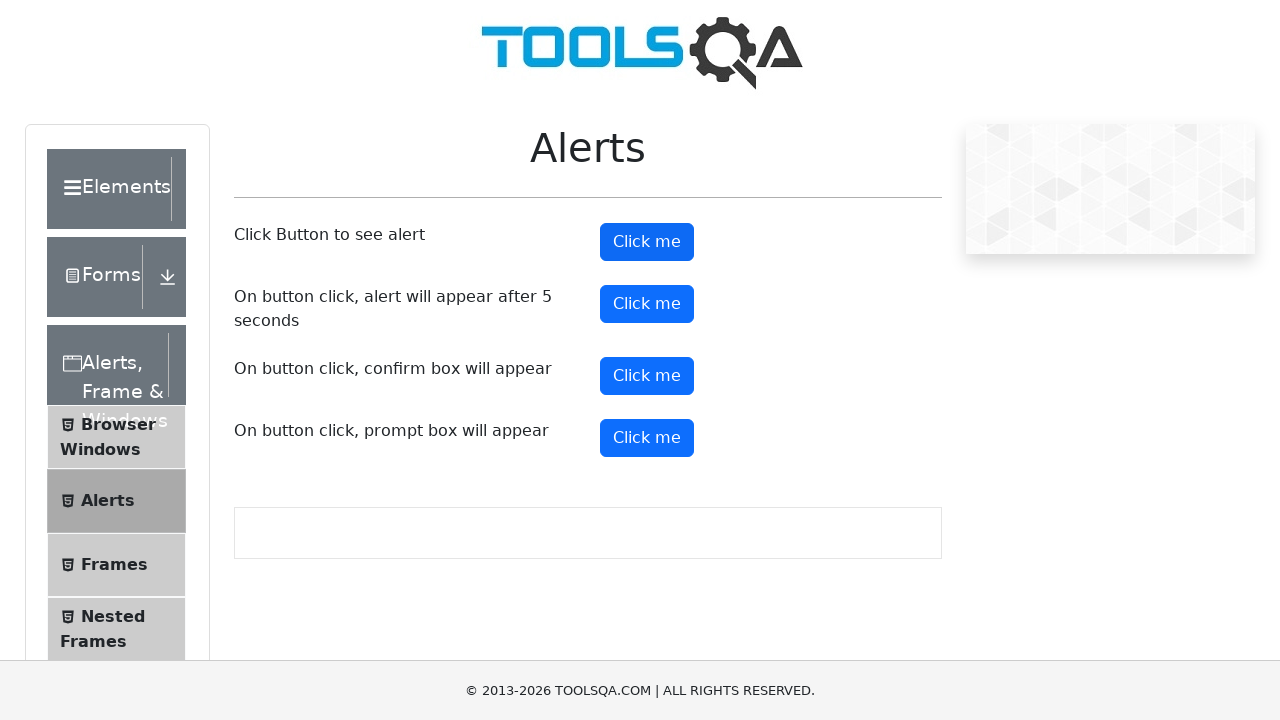

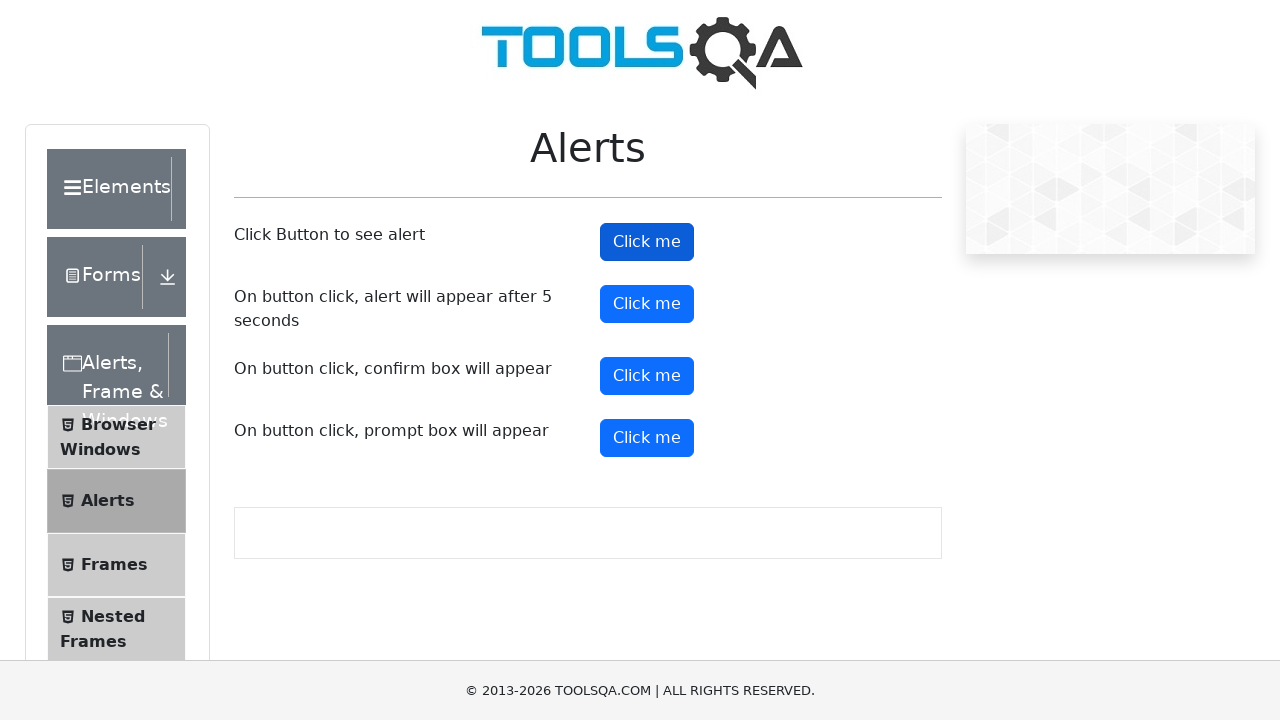